Tests a registration form by filling in first name, last name, and email fields, then submitting the form and verifying a success message is displayed.

Starting URL: http://suninjuly.github.io/registration1.html

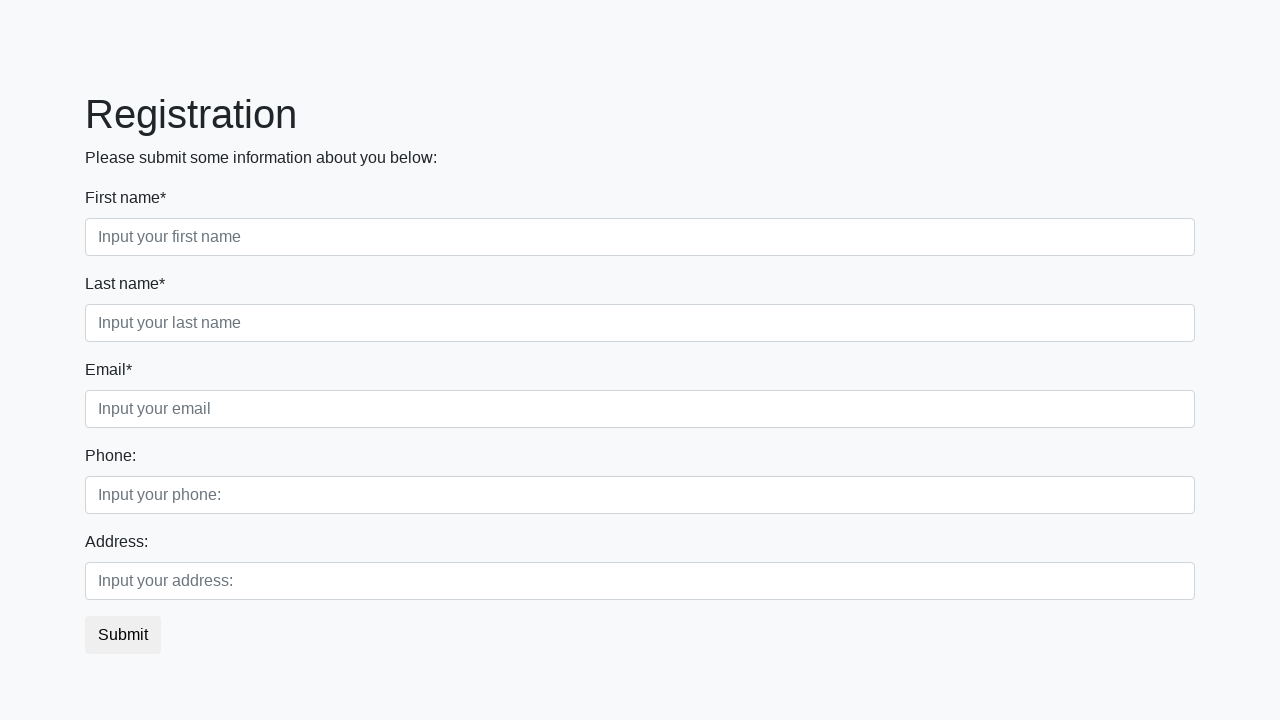

Filled first name field with 'Test' on .form-control.first
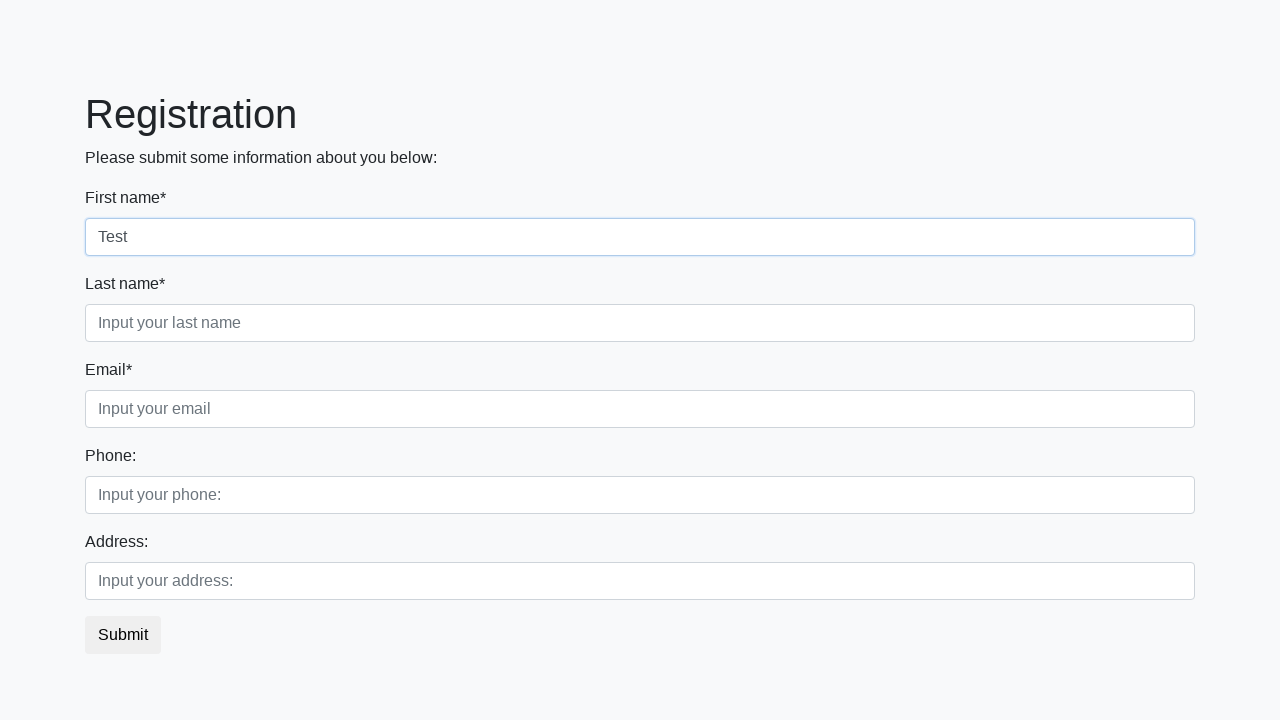

Filled last name field with 'Test' on .form-control.second
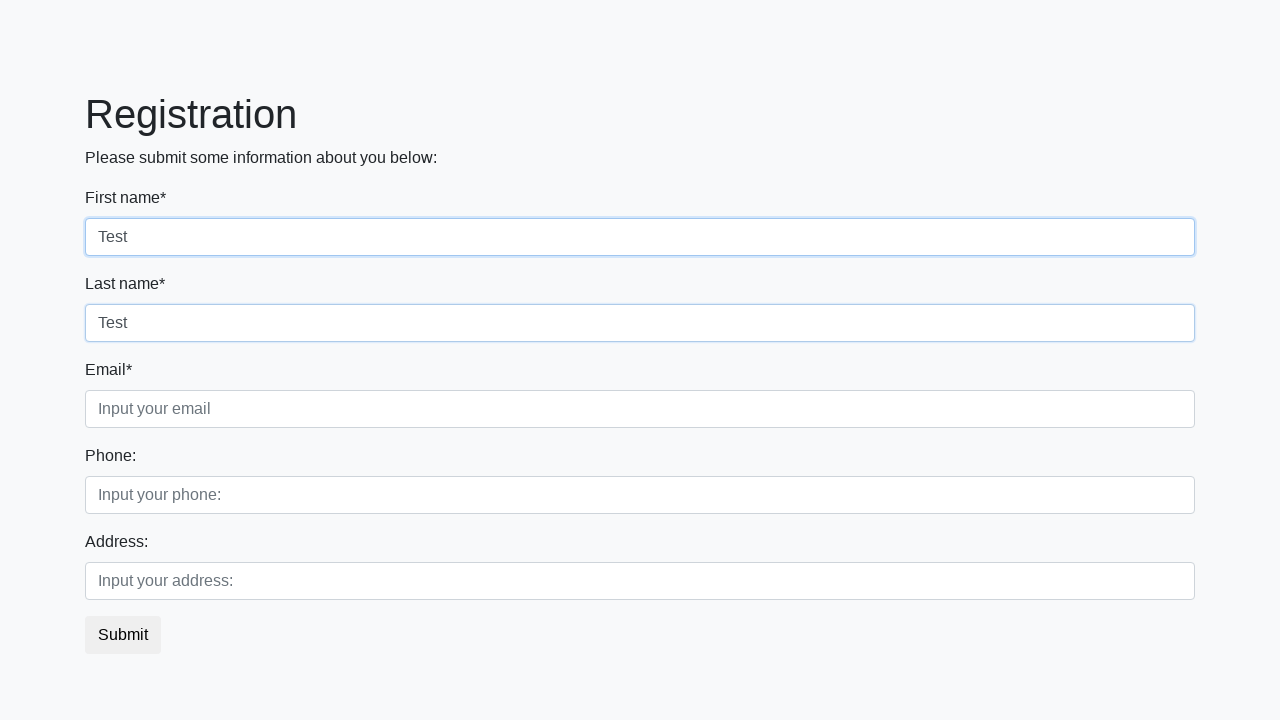

Filled email field with 'testuser@example.com' on .form-control.third
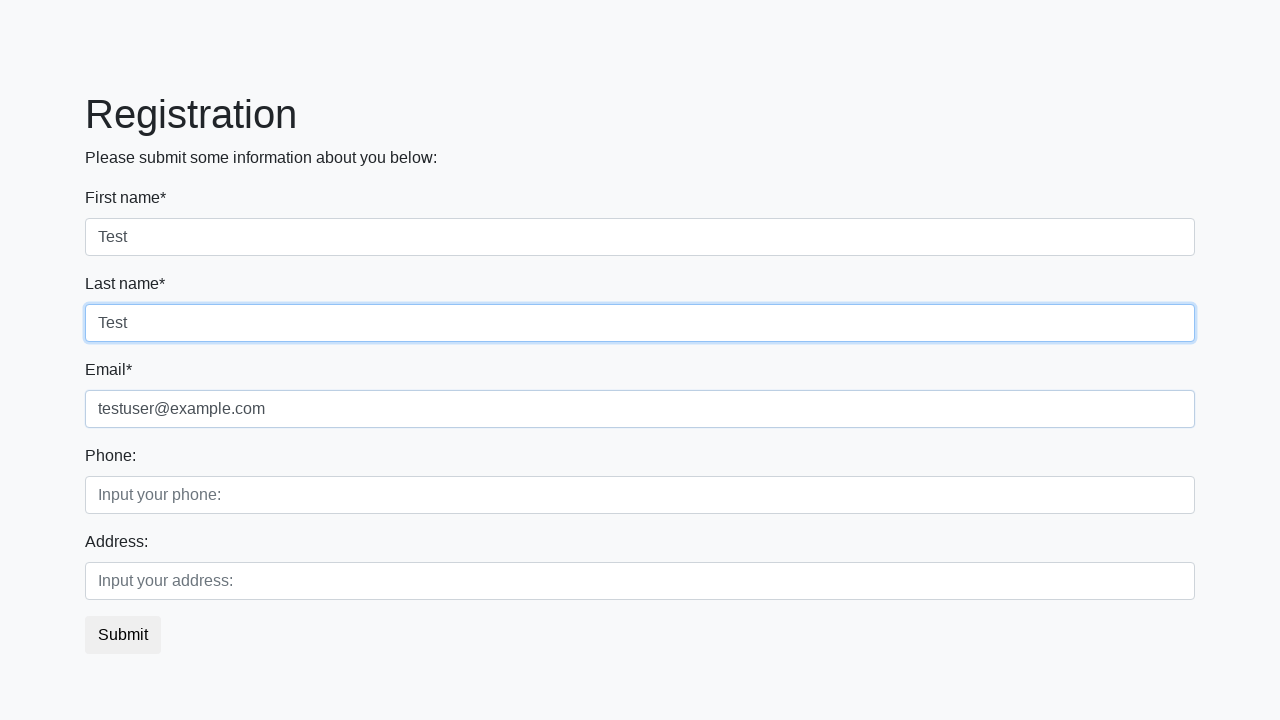

Clicked submit button to register at (123, 635) on button.btn
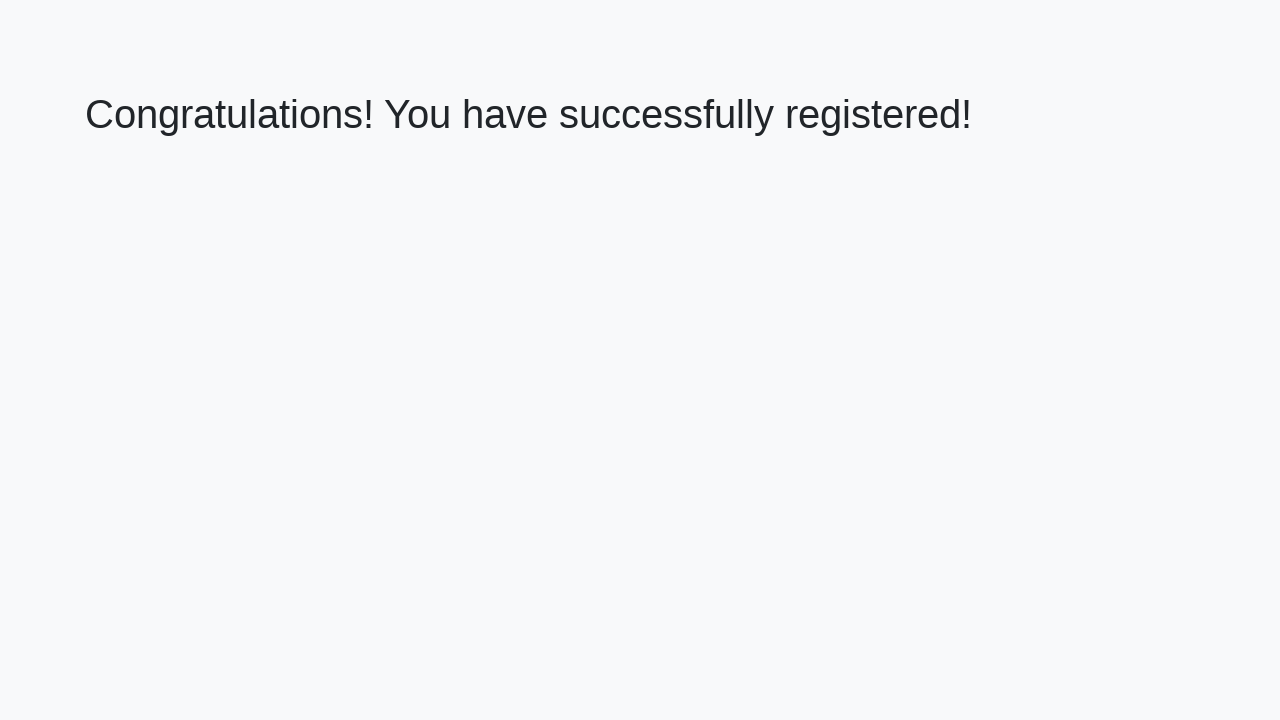

Registration page loaded and success heading appeared
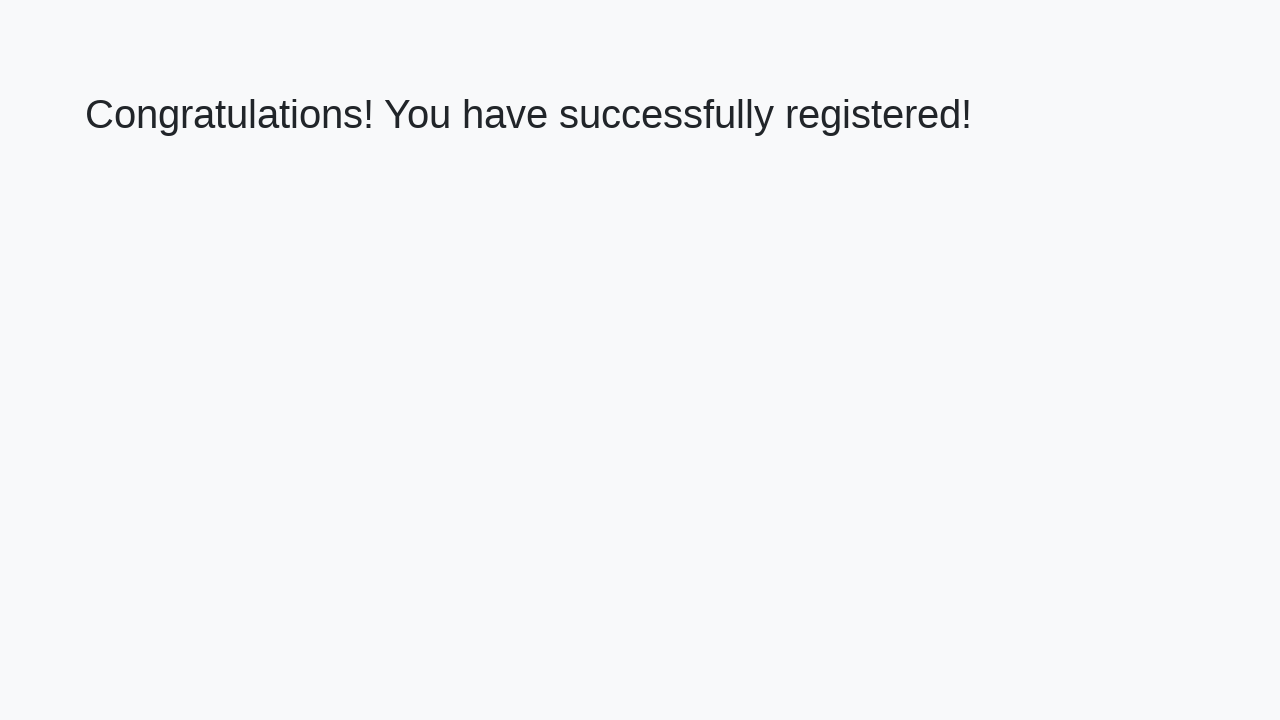

Retrieved success message text
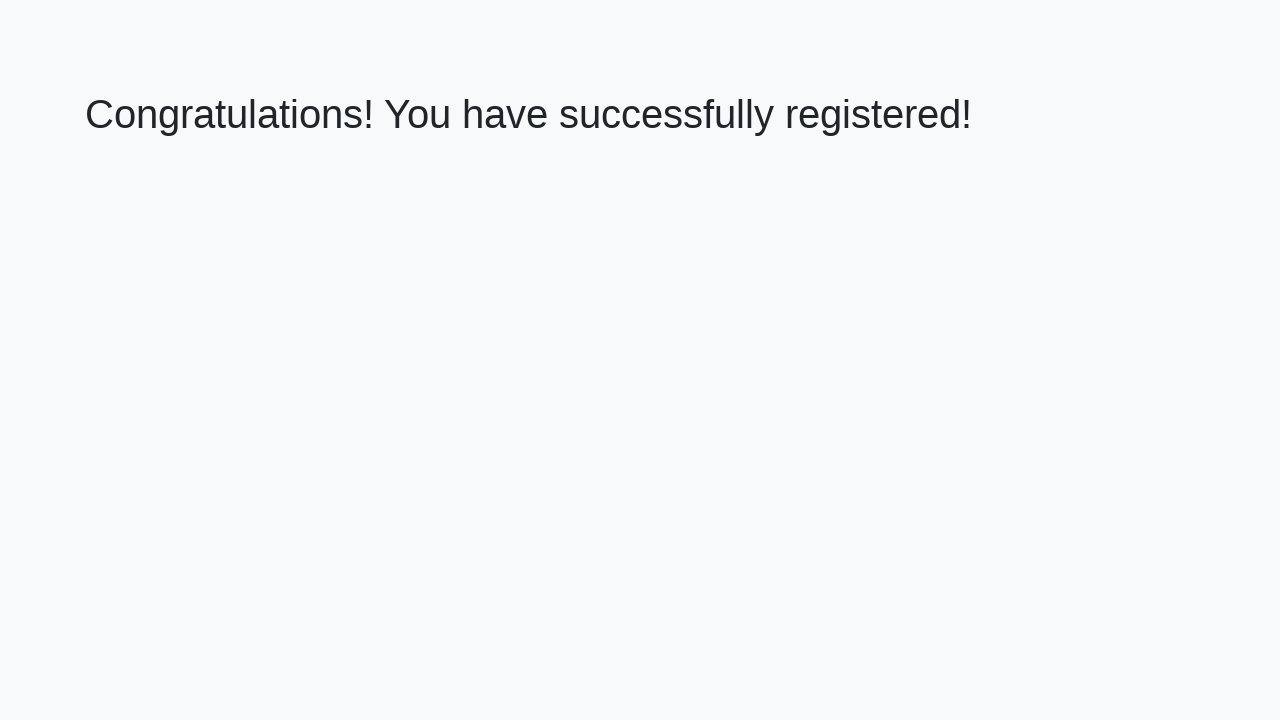

Verified success message matches expected text
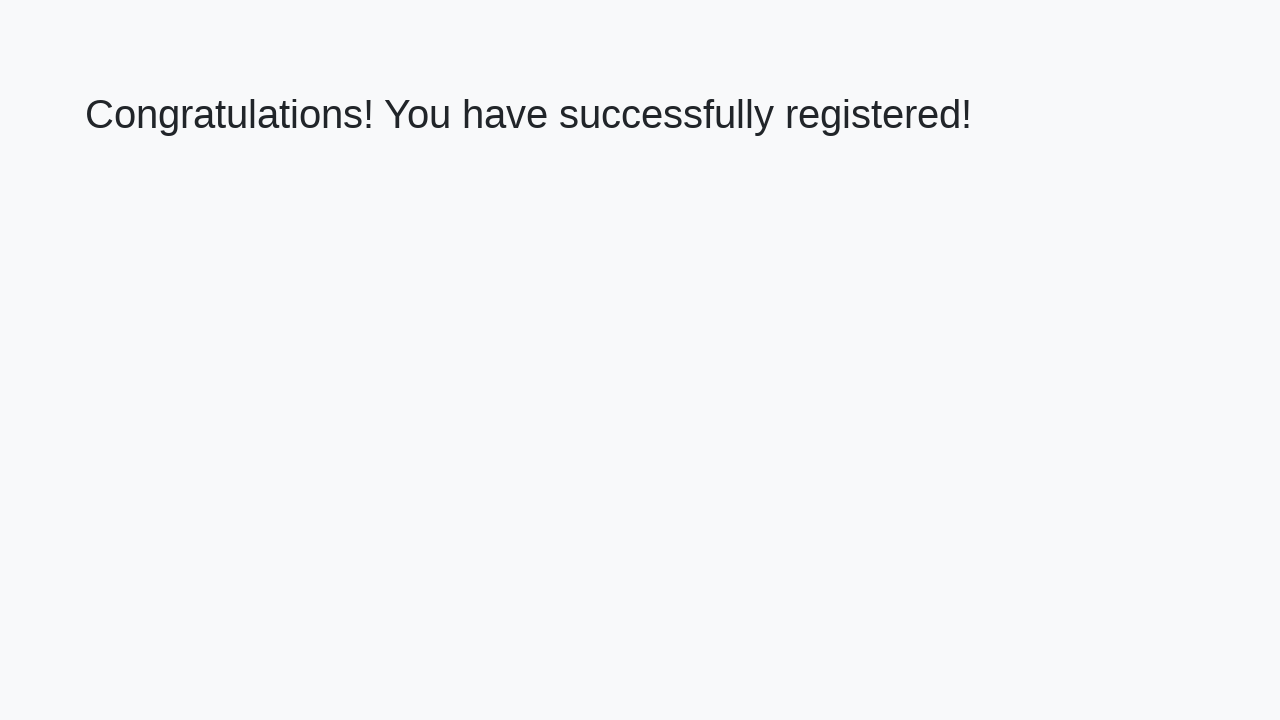

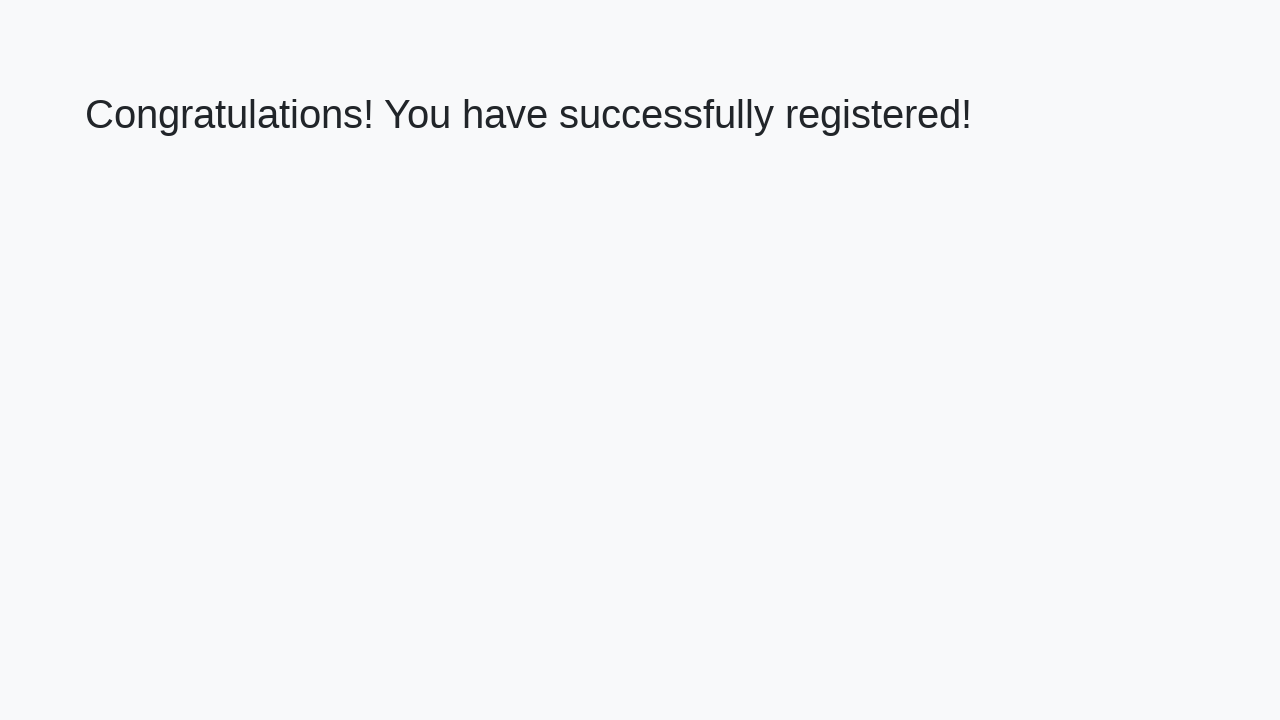